Tests JavaScript confirmation alert handling by triggering a confirm dialog and dismissing it

Starting URL: https://the-internet.herokuapp.com/javascript_alerts

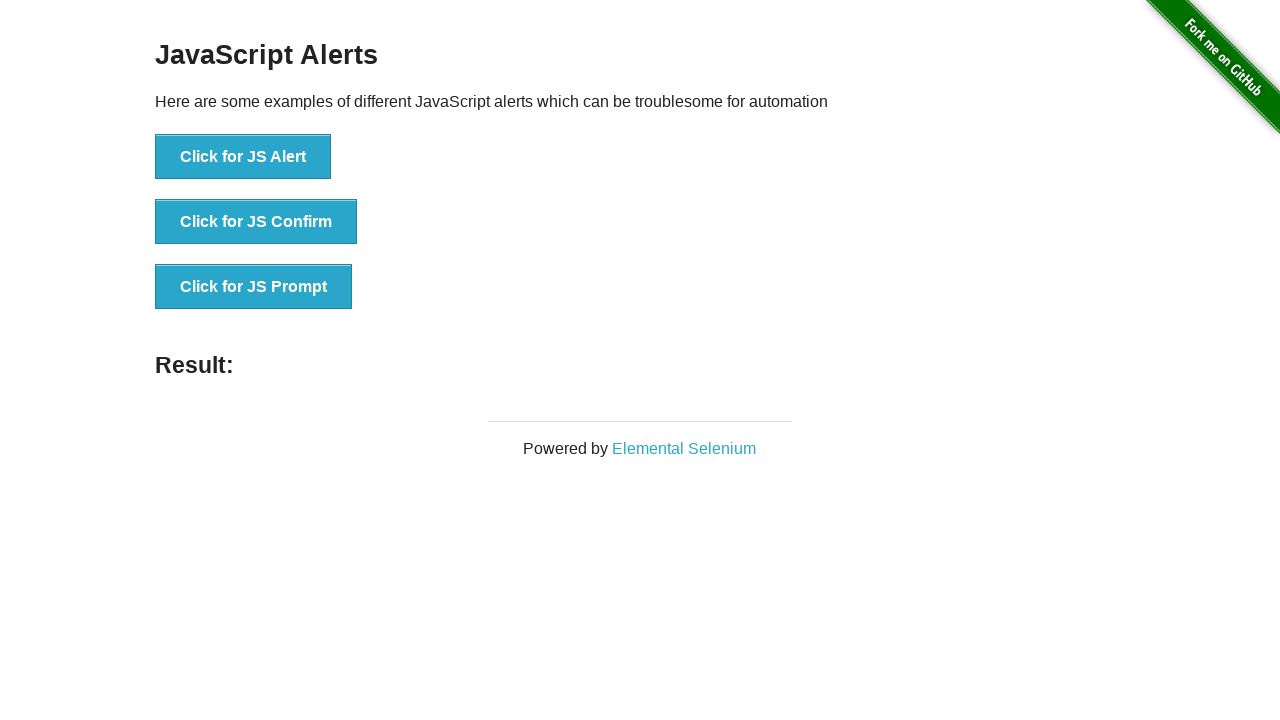

Clicked button to trigger confirmation alert at (256, 222) on button[onclick='jsConfirm()']
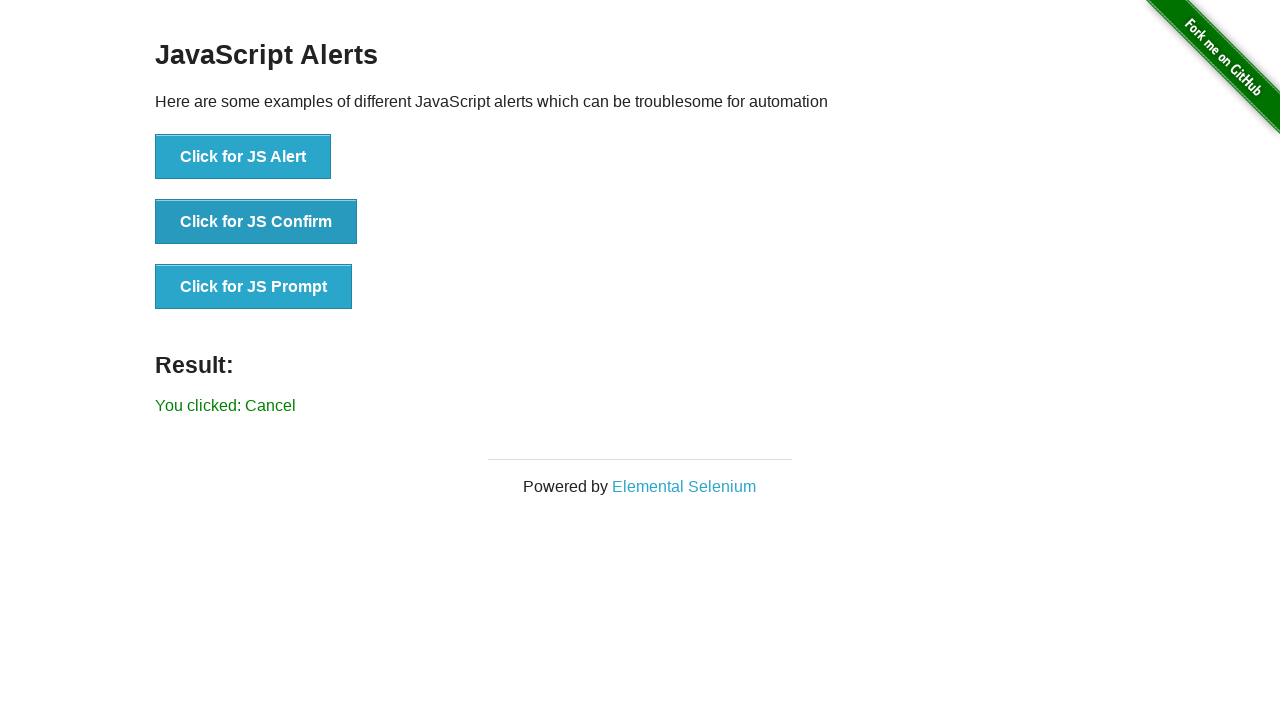

Set up dialog handler to dismiss confirmation alerts
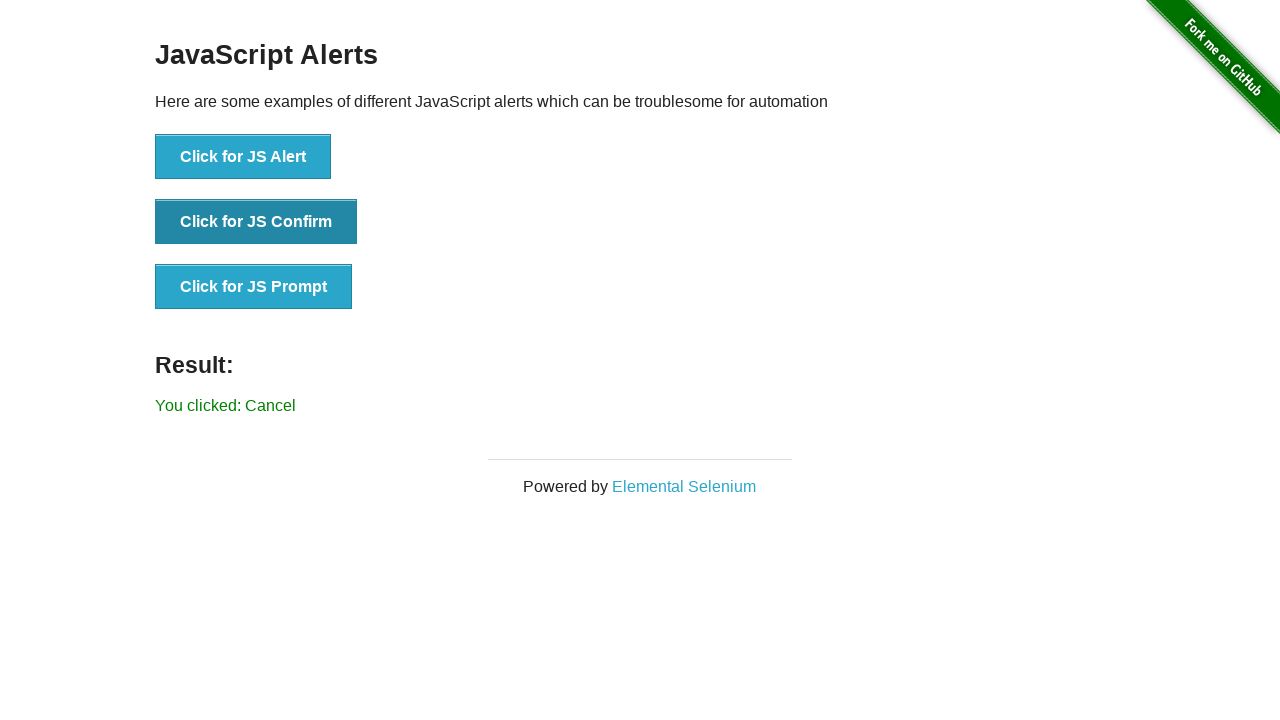

Clicked button to trigger confirmation alert and dismiss it at (256, 222) on button[onclick='jsConfirm()']
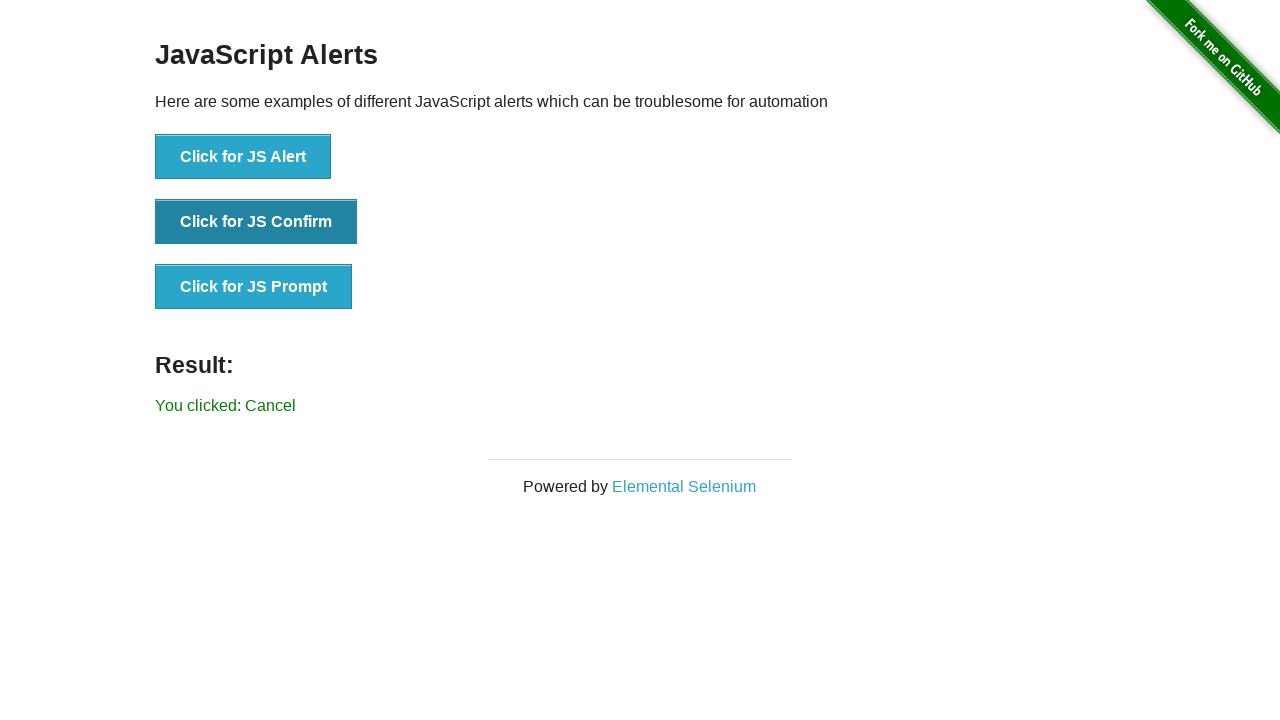

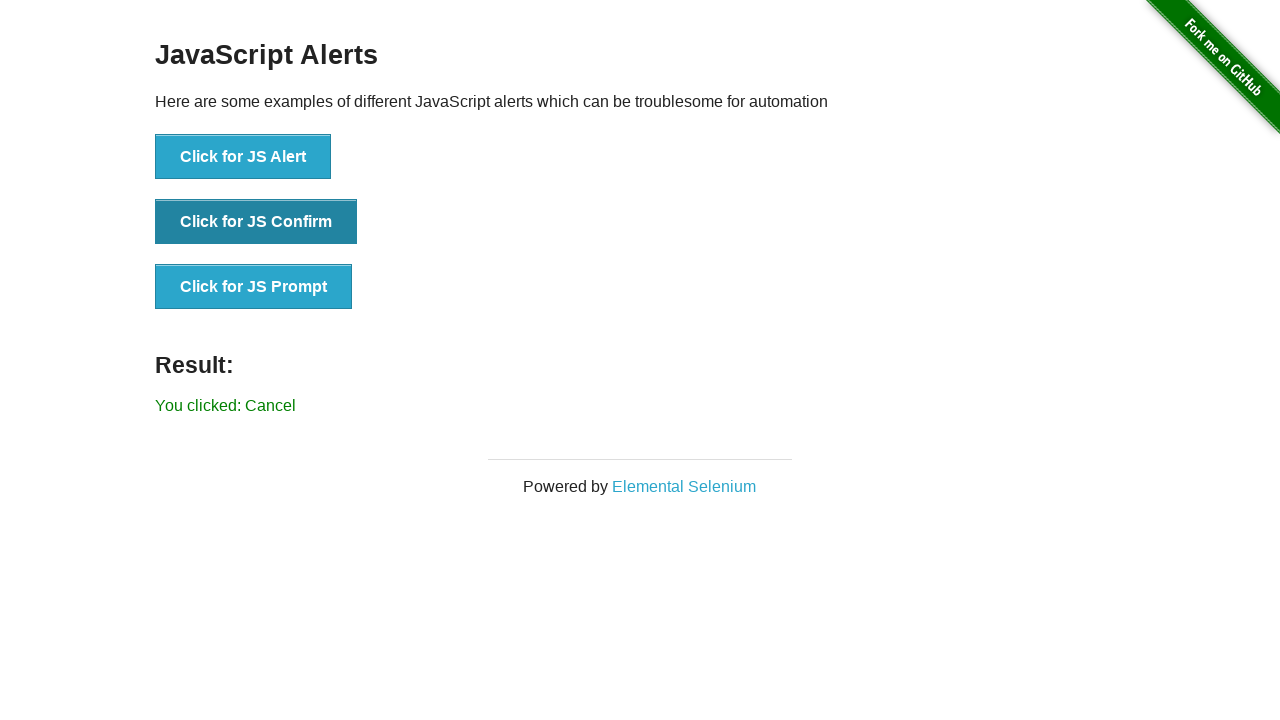